Tests navigation functionality on Simsoft website by clicking various menu links using XPath and CSS selectors, including Home, Contact, Career, and Solutions pages.

Starting URL: https://www.simsoft.com.tr/en

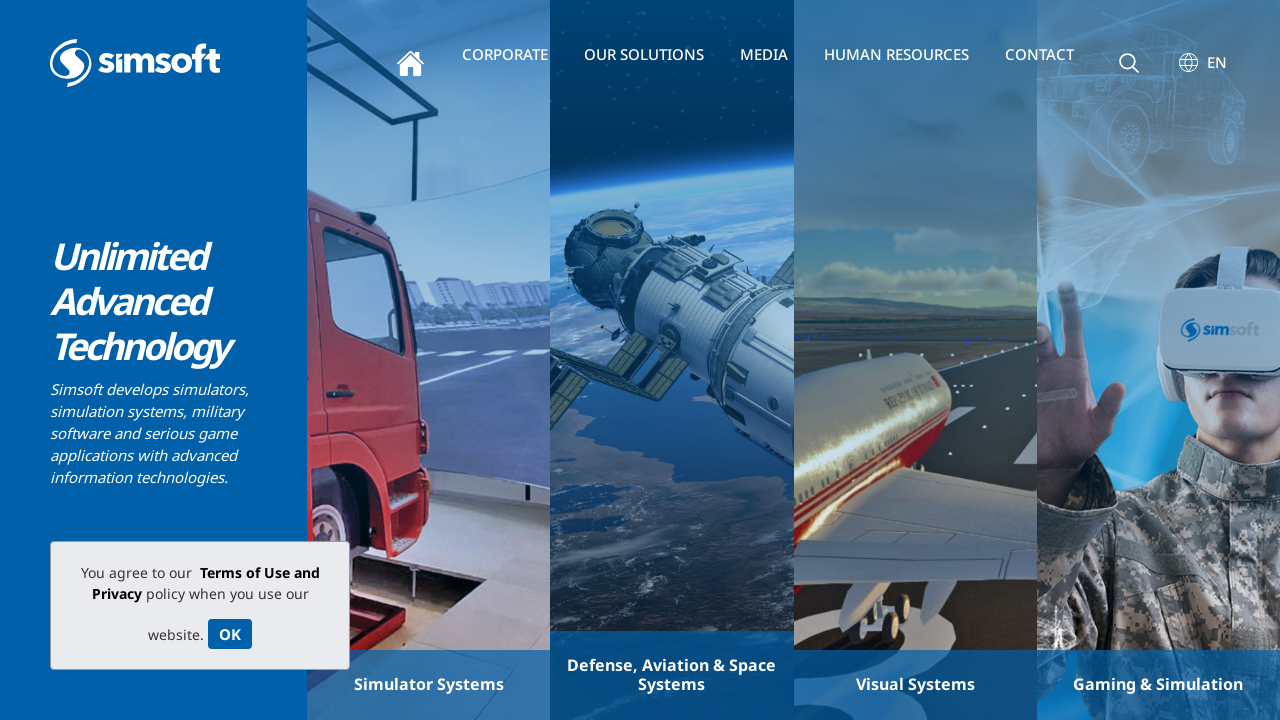

Clicked Home link using XPath at (410, 63) on xpath=//a[contains(text(),'Home')]
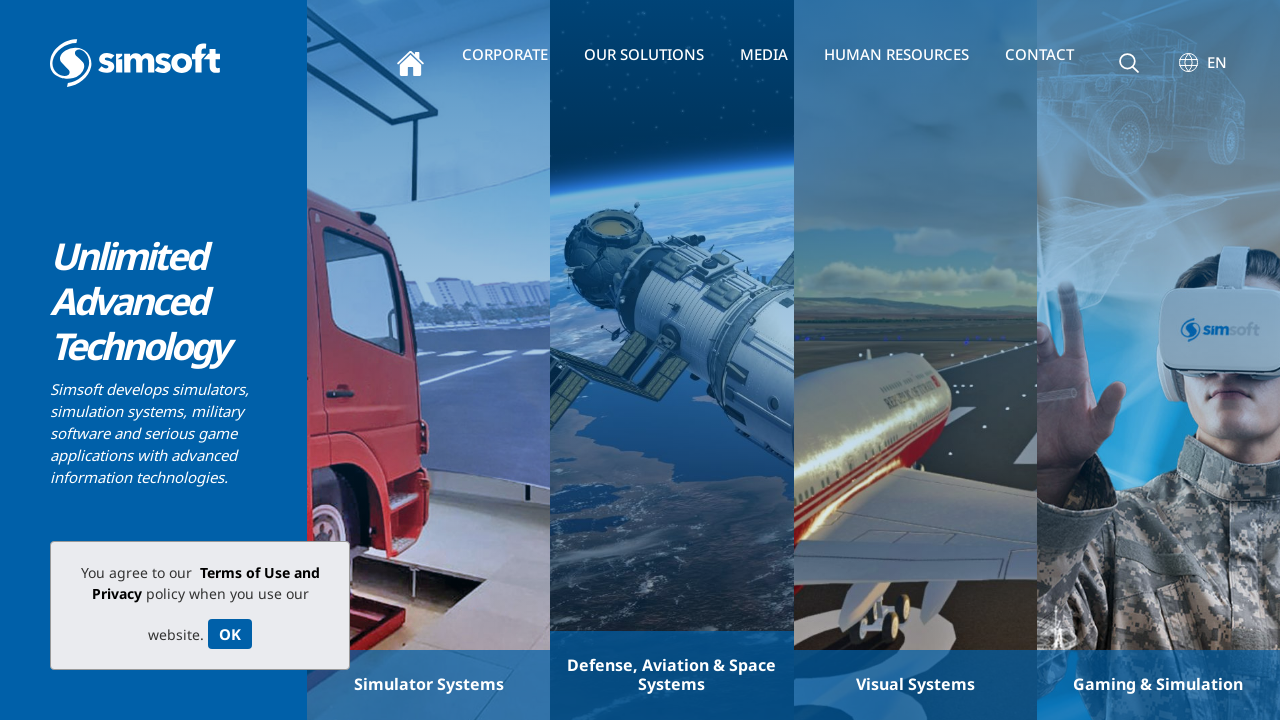

Waited 1000ms for Home page to load
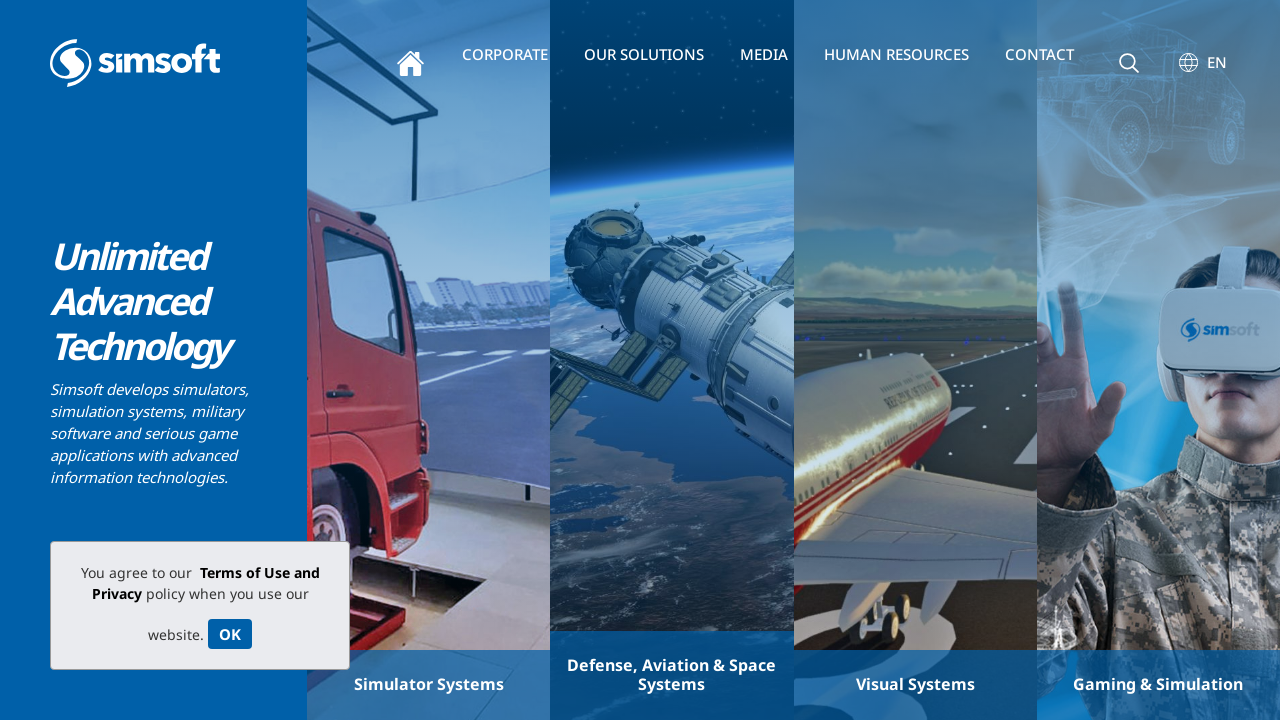

Clicked Contact page link using XPath at (1033, 54) on xpath=//div[contains(@class, 'part')]/ul[contains(@class, 'lvl0')]/li[contains(@
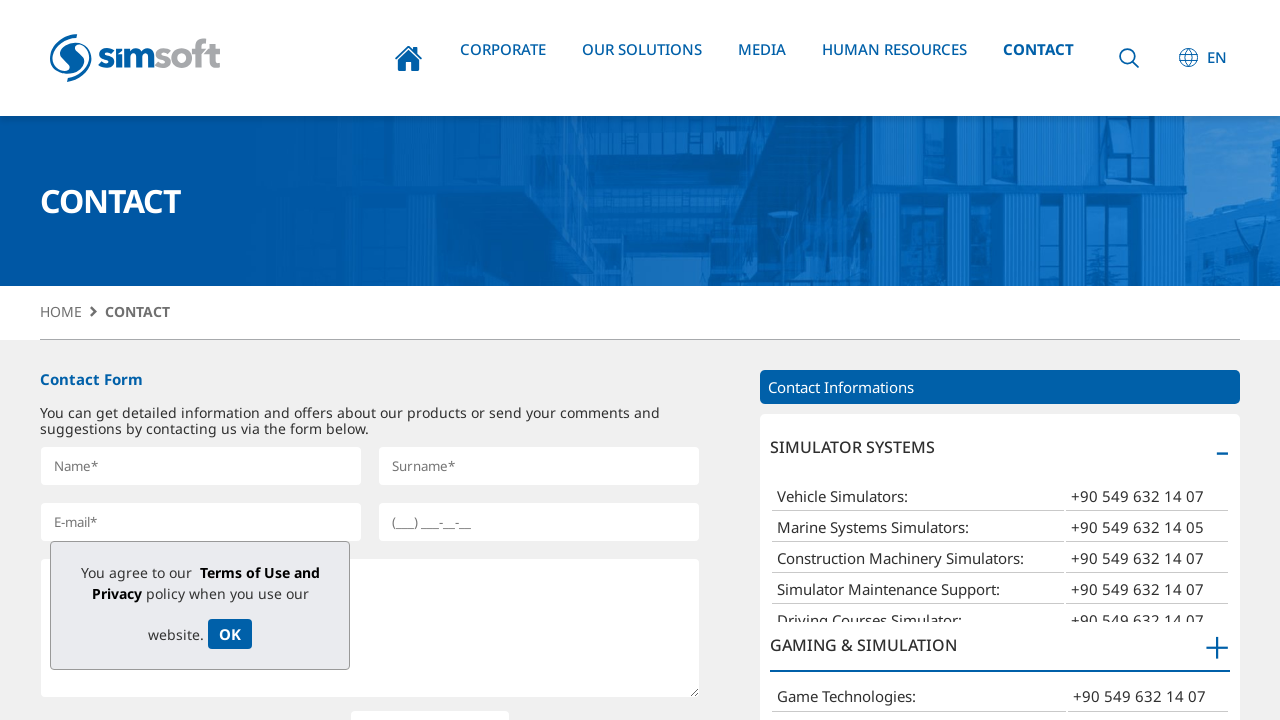

Waited 1000ms for Contact page to load
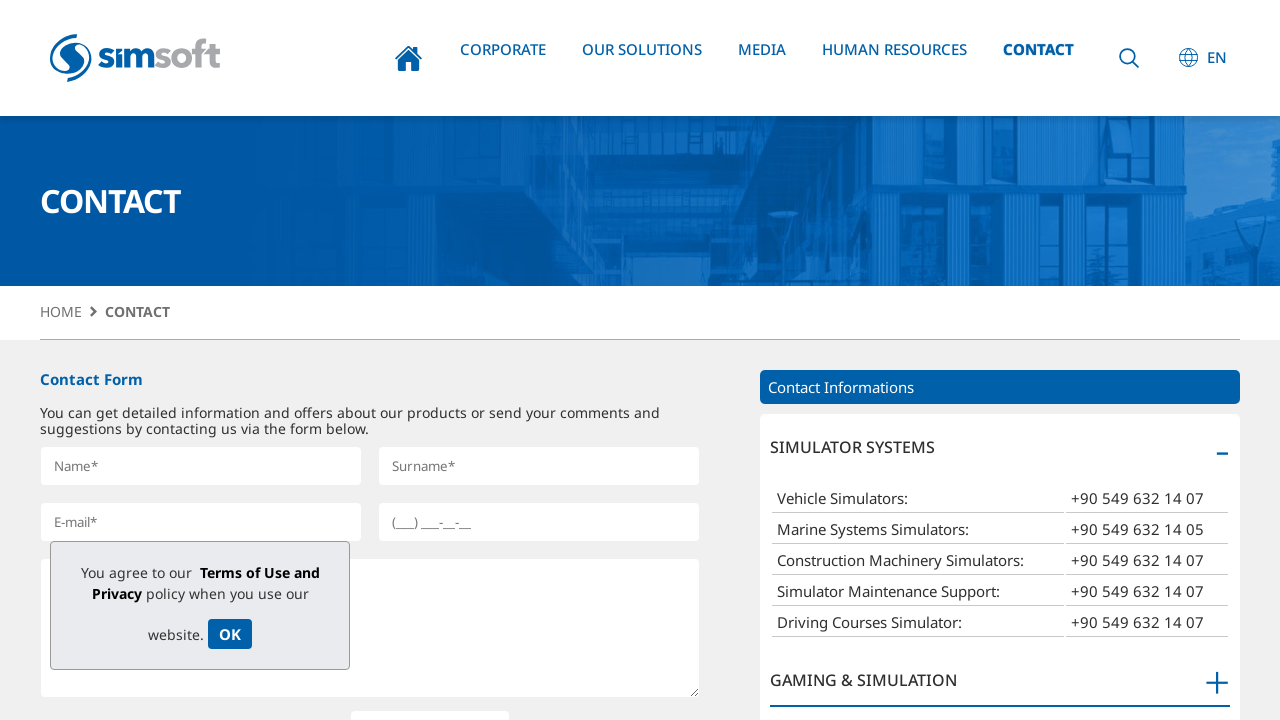

Clicked Career link using CSS selector at (894, 49) on ul.lvl0 > li.career > a
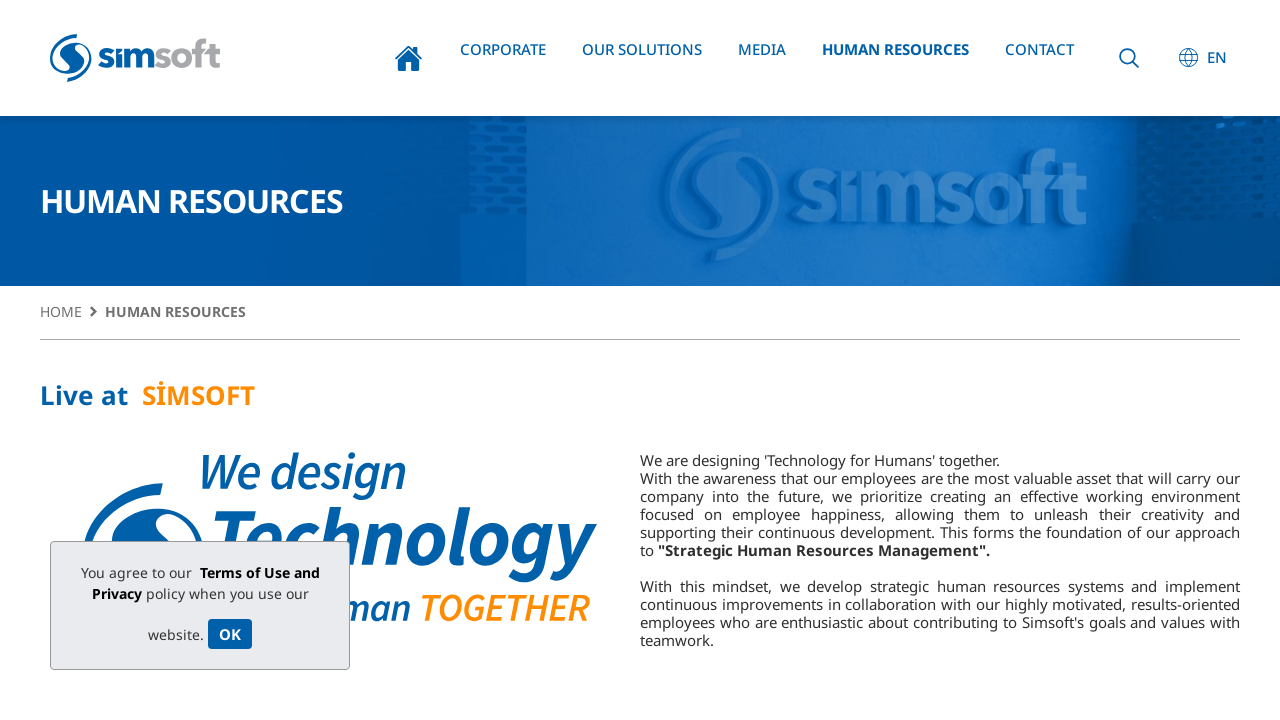

Waited 1000ms for Career page to load
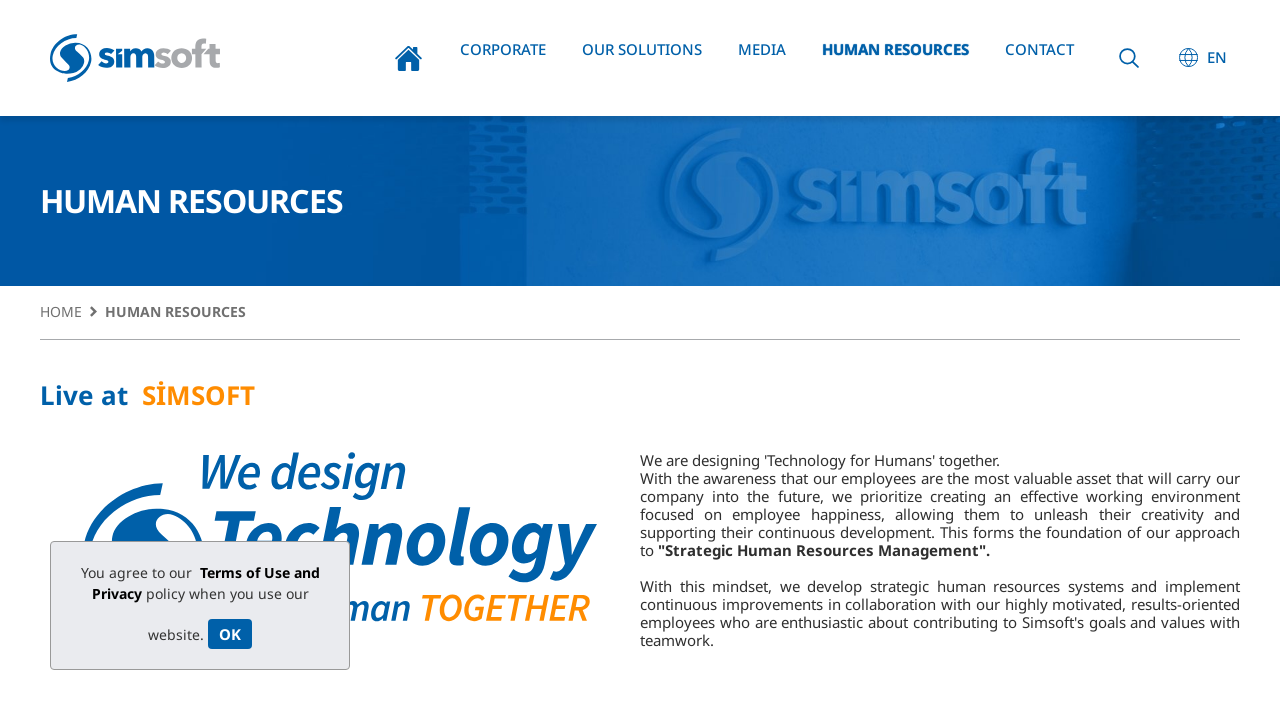

Clicked Solutions page link using CSS selector at (642, 49) on ul.lvl0 > li.solutions-page > a
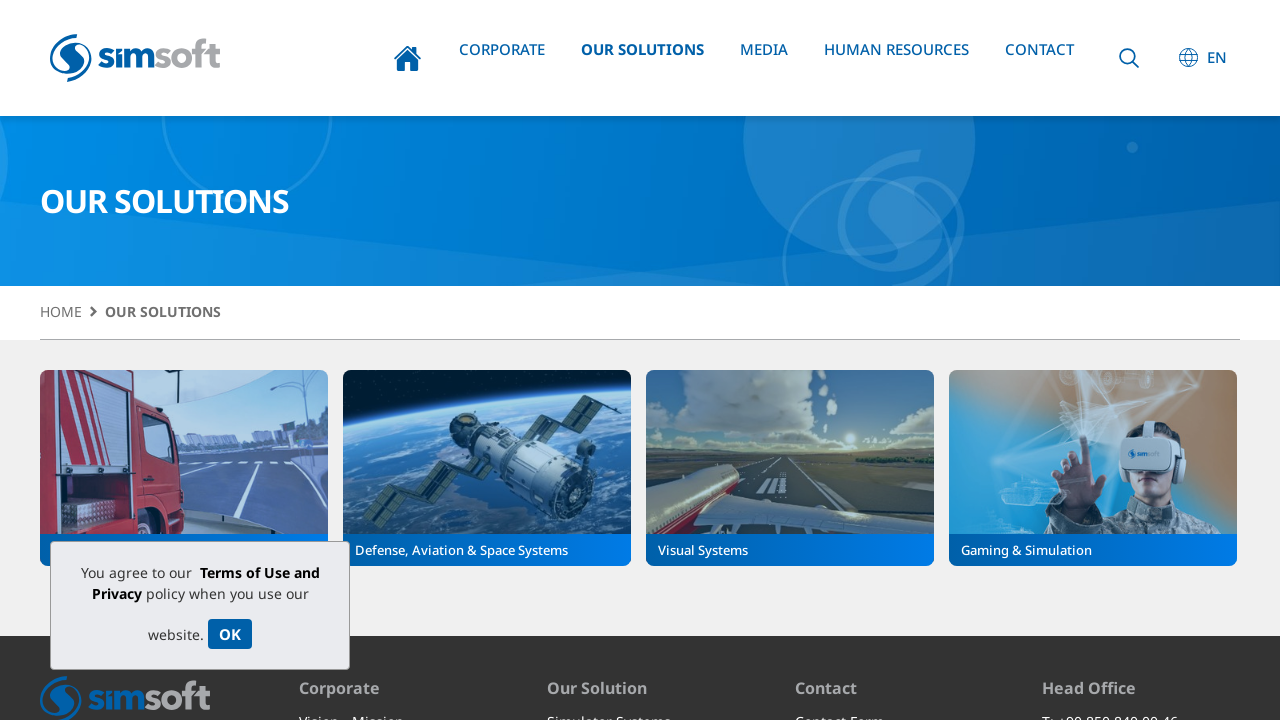

Waited 1000ms for Solutions page to load
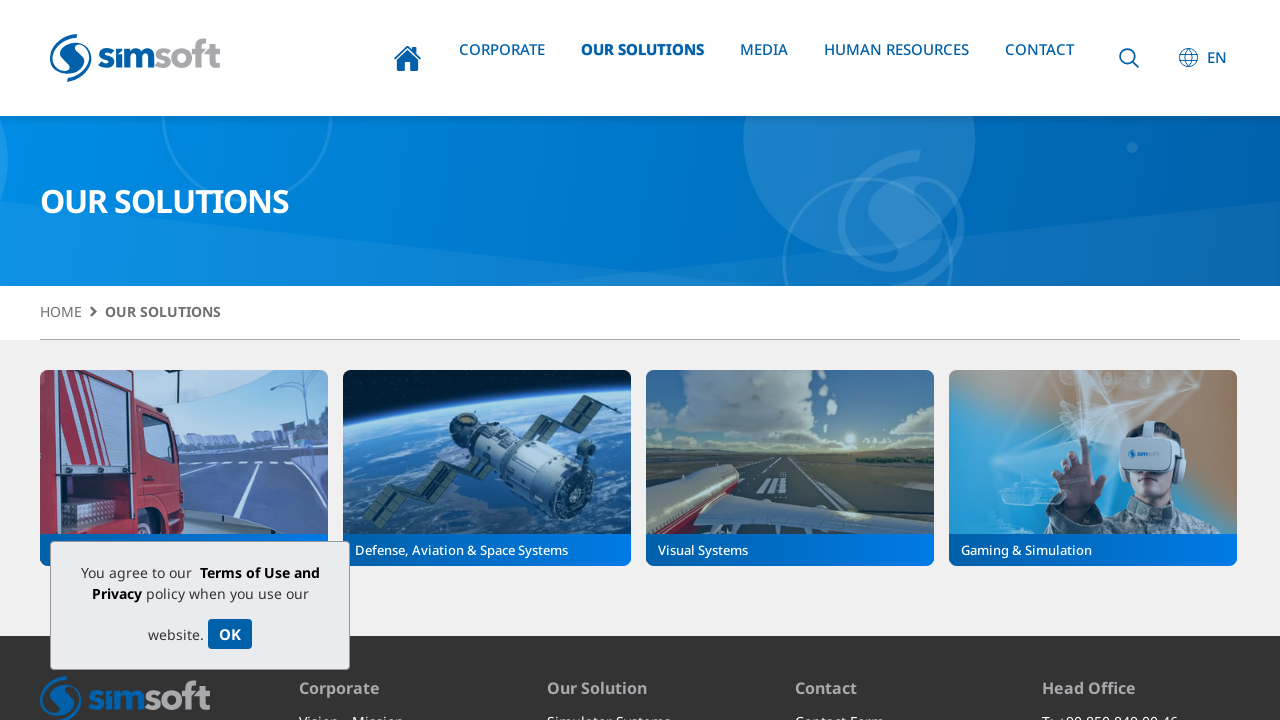

Clicked item cover link using CSS selector at (184, 468) on div.zone > div.zone > div.zone > div.zone > div.zone > div.part > div.items > di
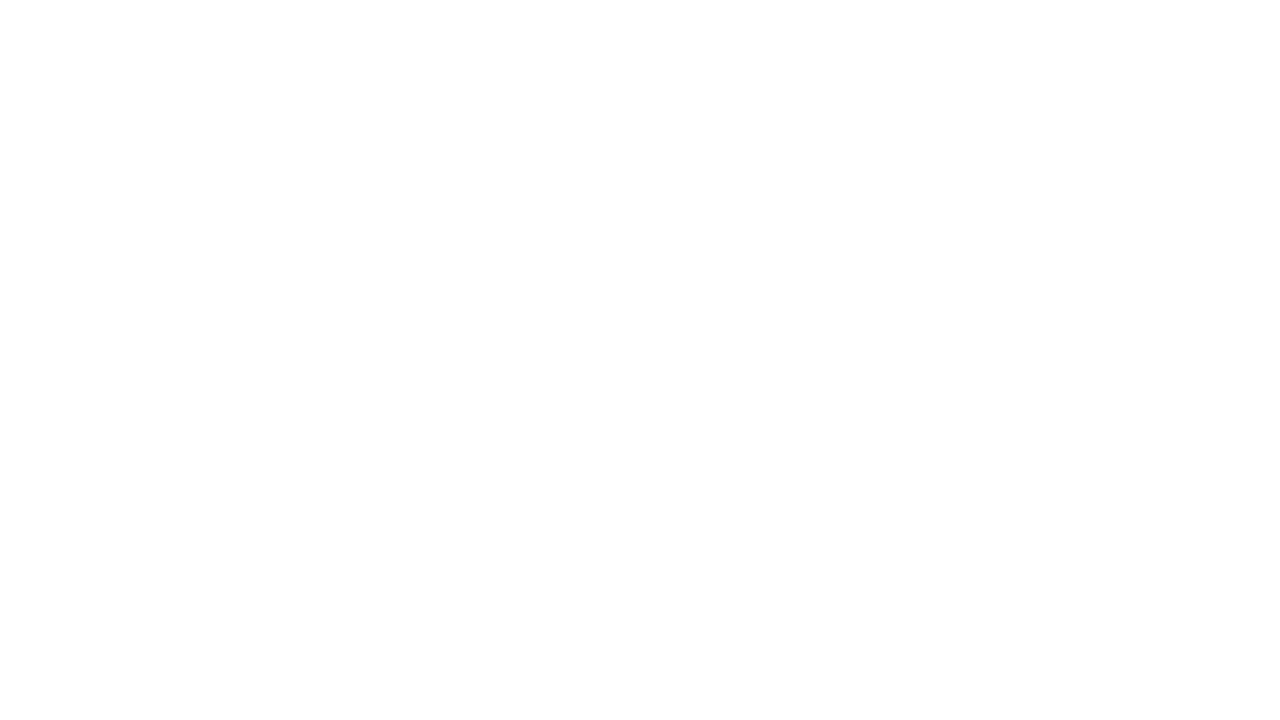

Waited 1000ms for item page to load
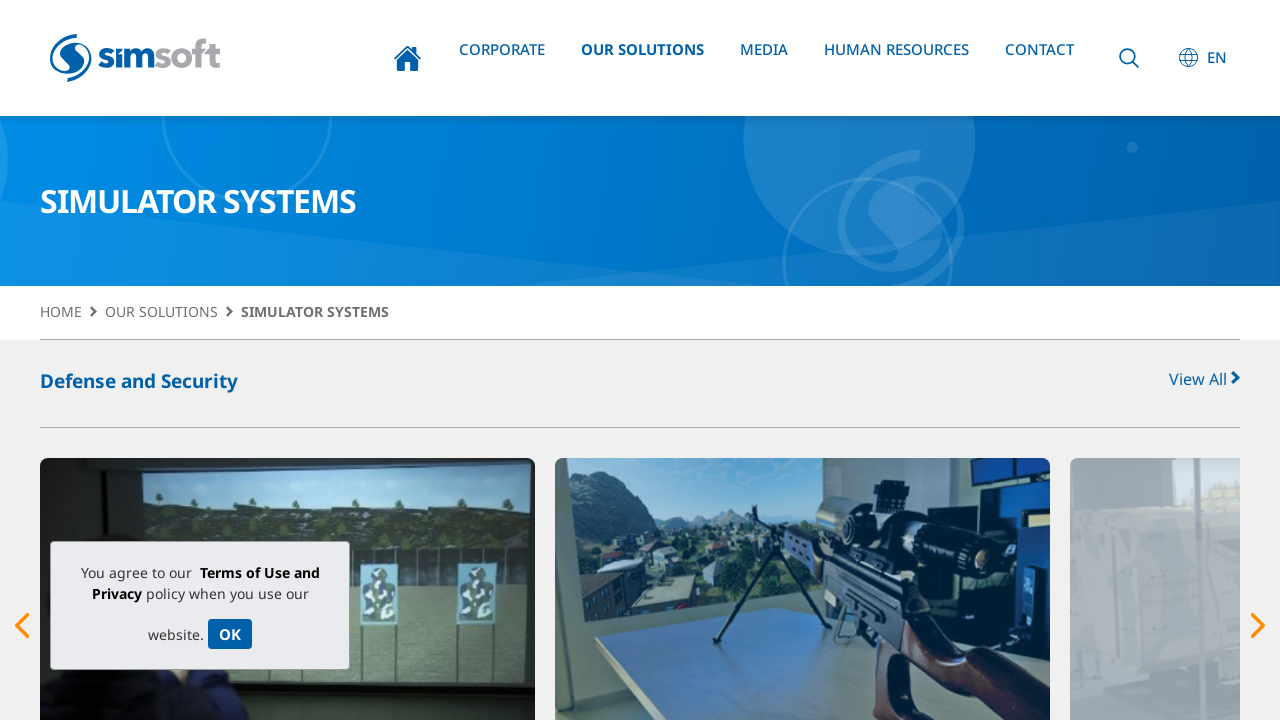

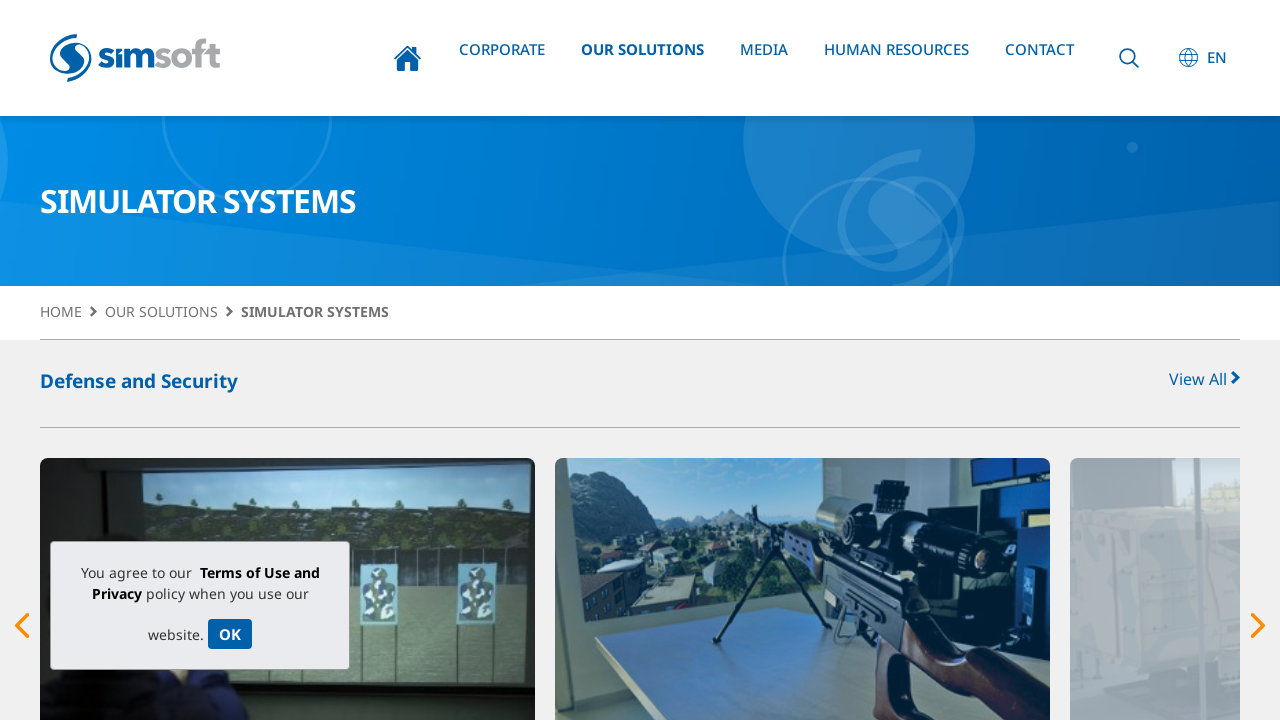